Opens the solar technology shop homepage and waits for the page to load

Starting URL: https://solartechnology.com.ua/shop

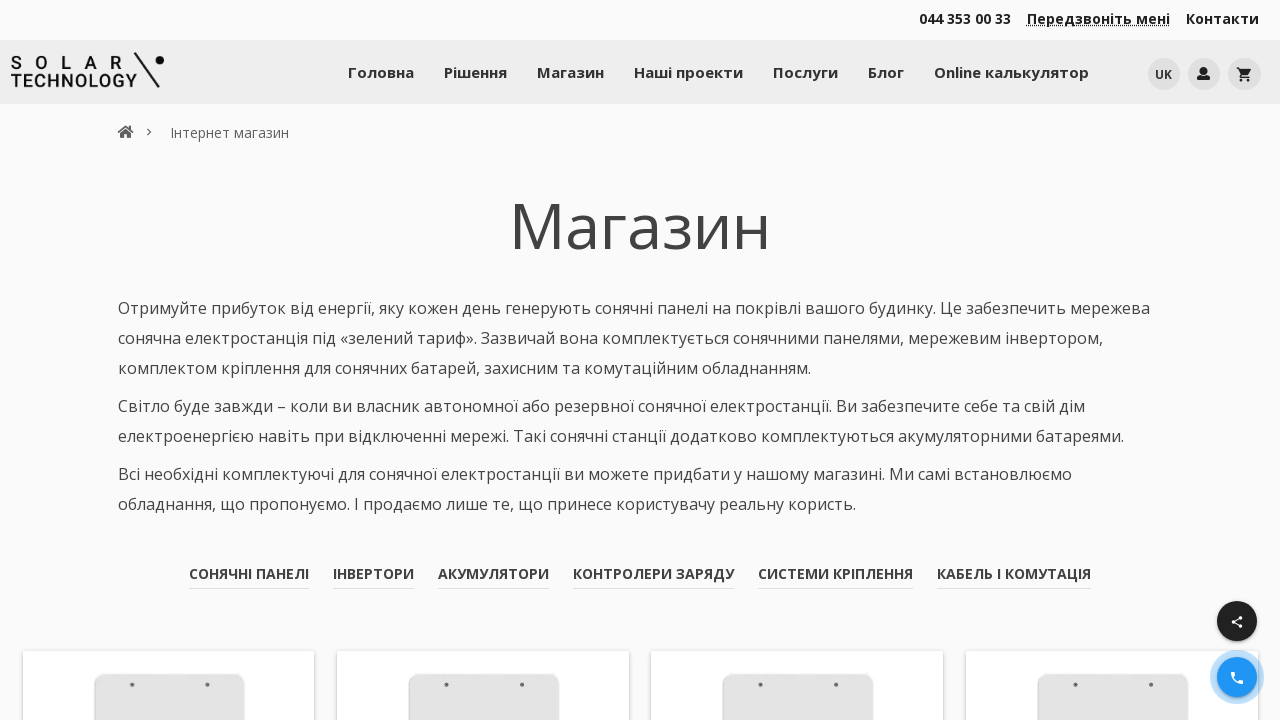

Navigated to solar technology shop homepage
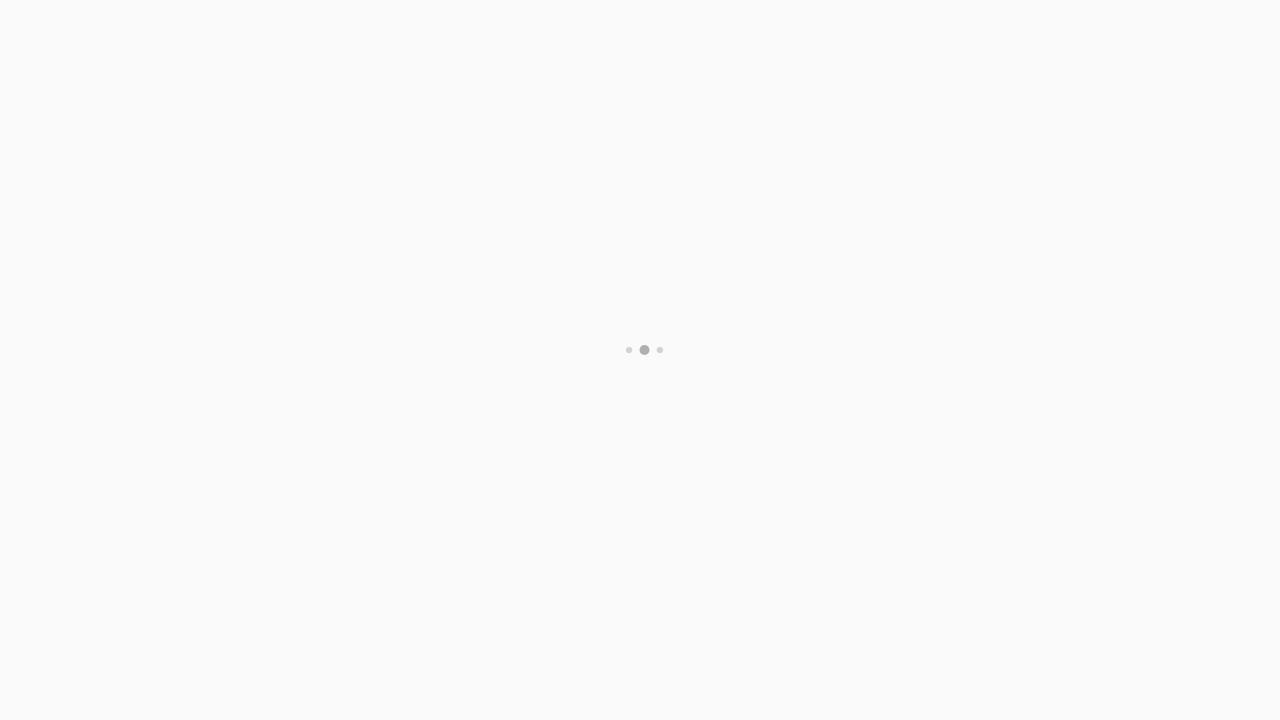

Page fully loaded - network idle state reached
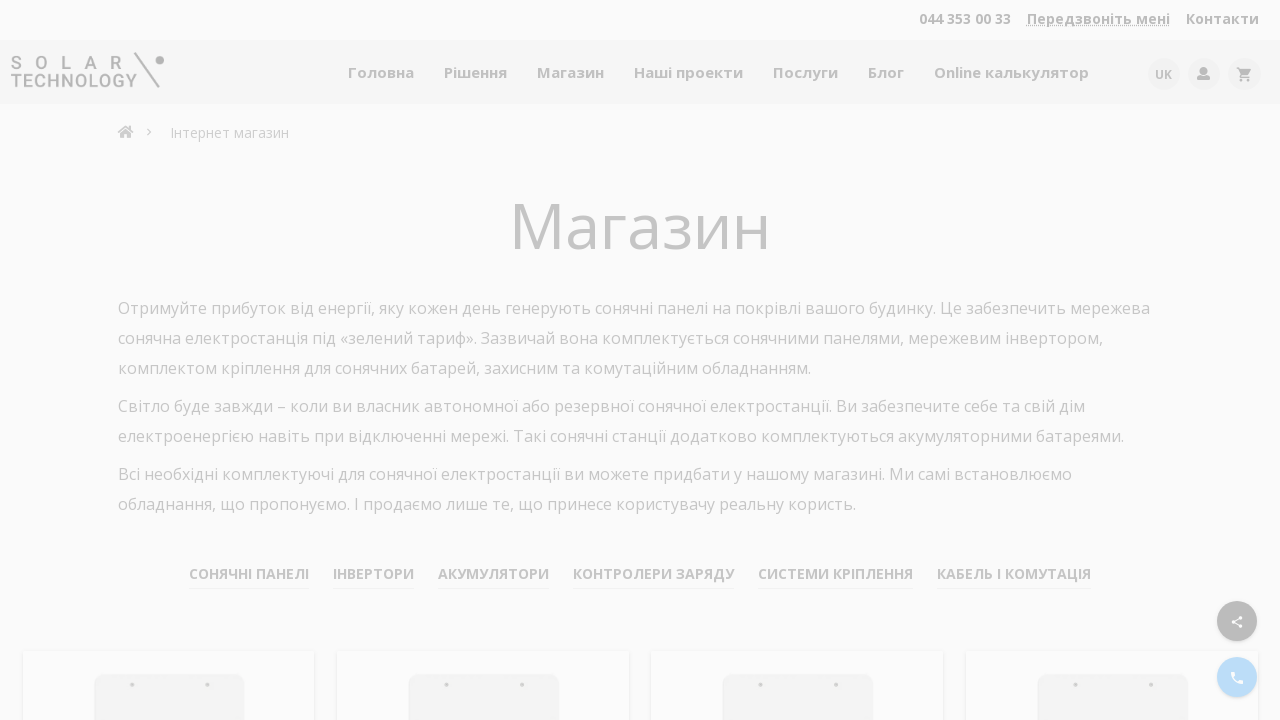

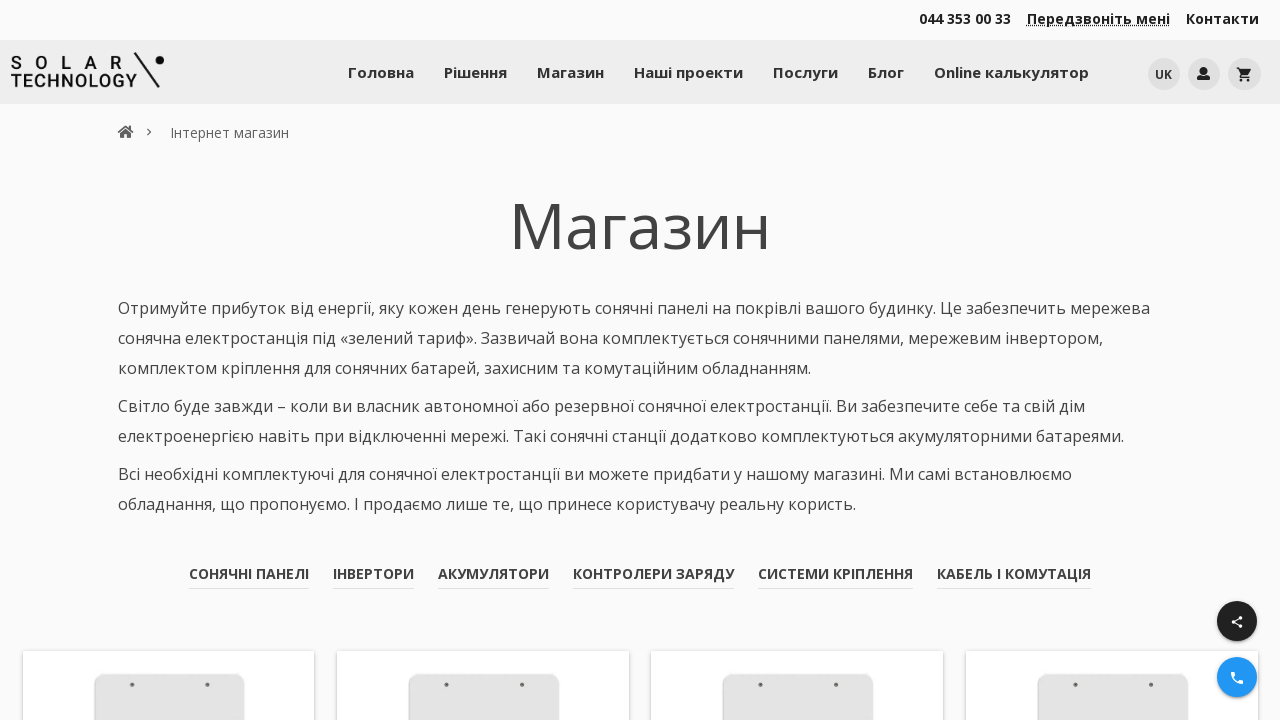